Opens the javaguru.lv website and verifies the page loads successfully by maximizing the browser window.

Starting URL: http://javaguru.lv

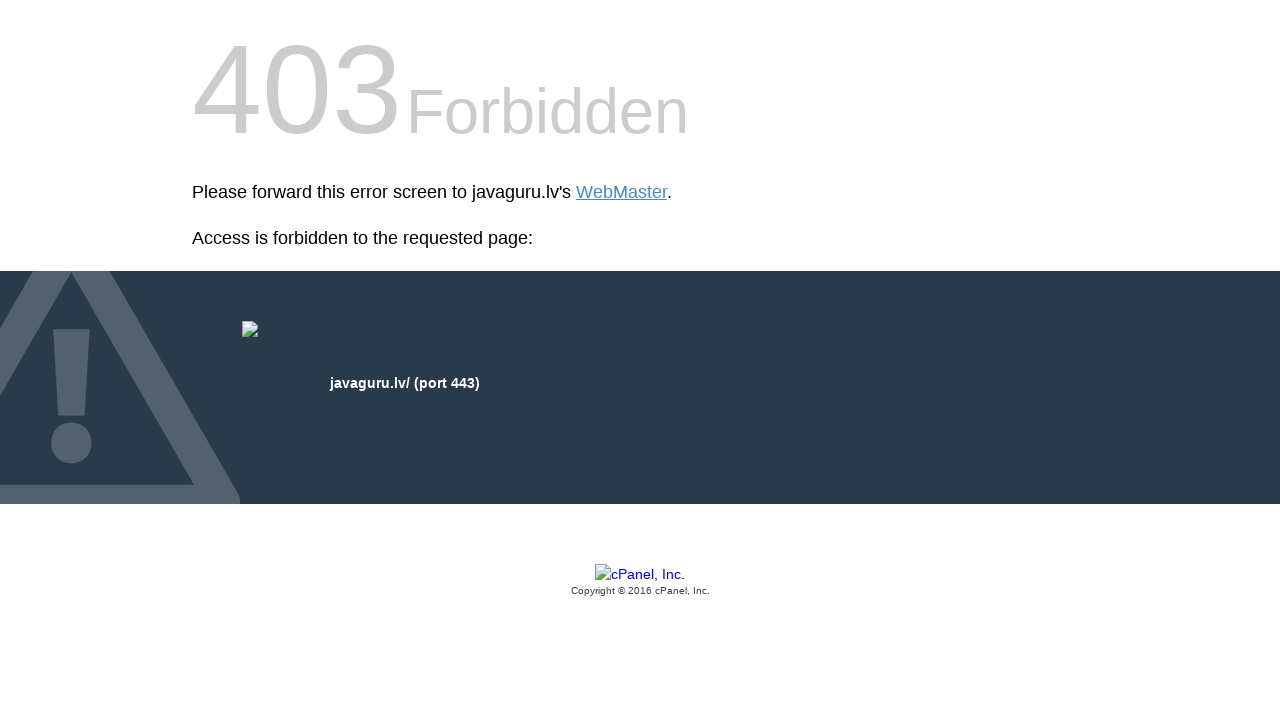

Set viewport size to 1920x1080 to maximize browser window
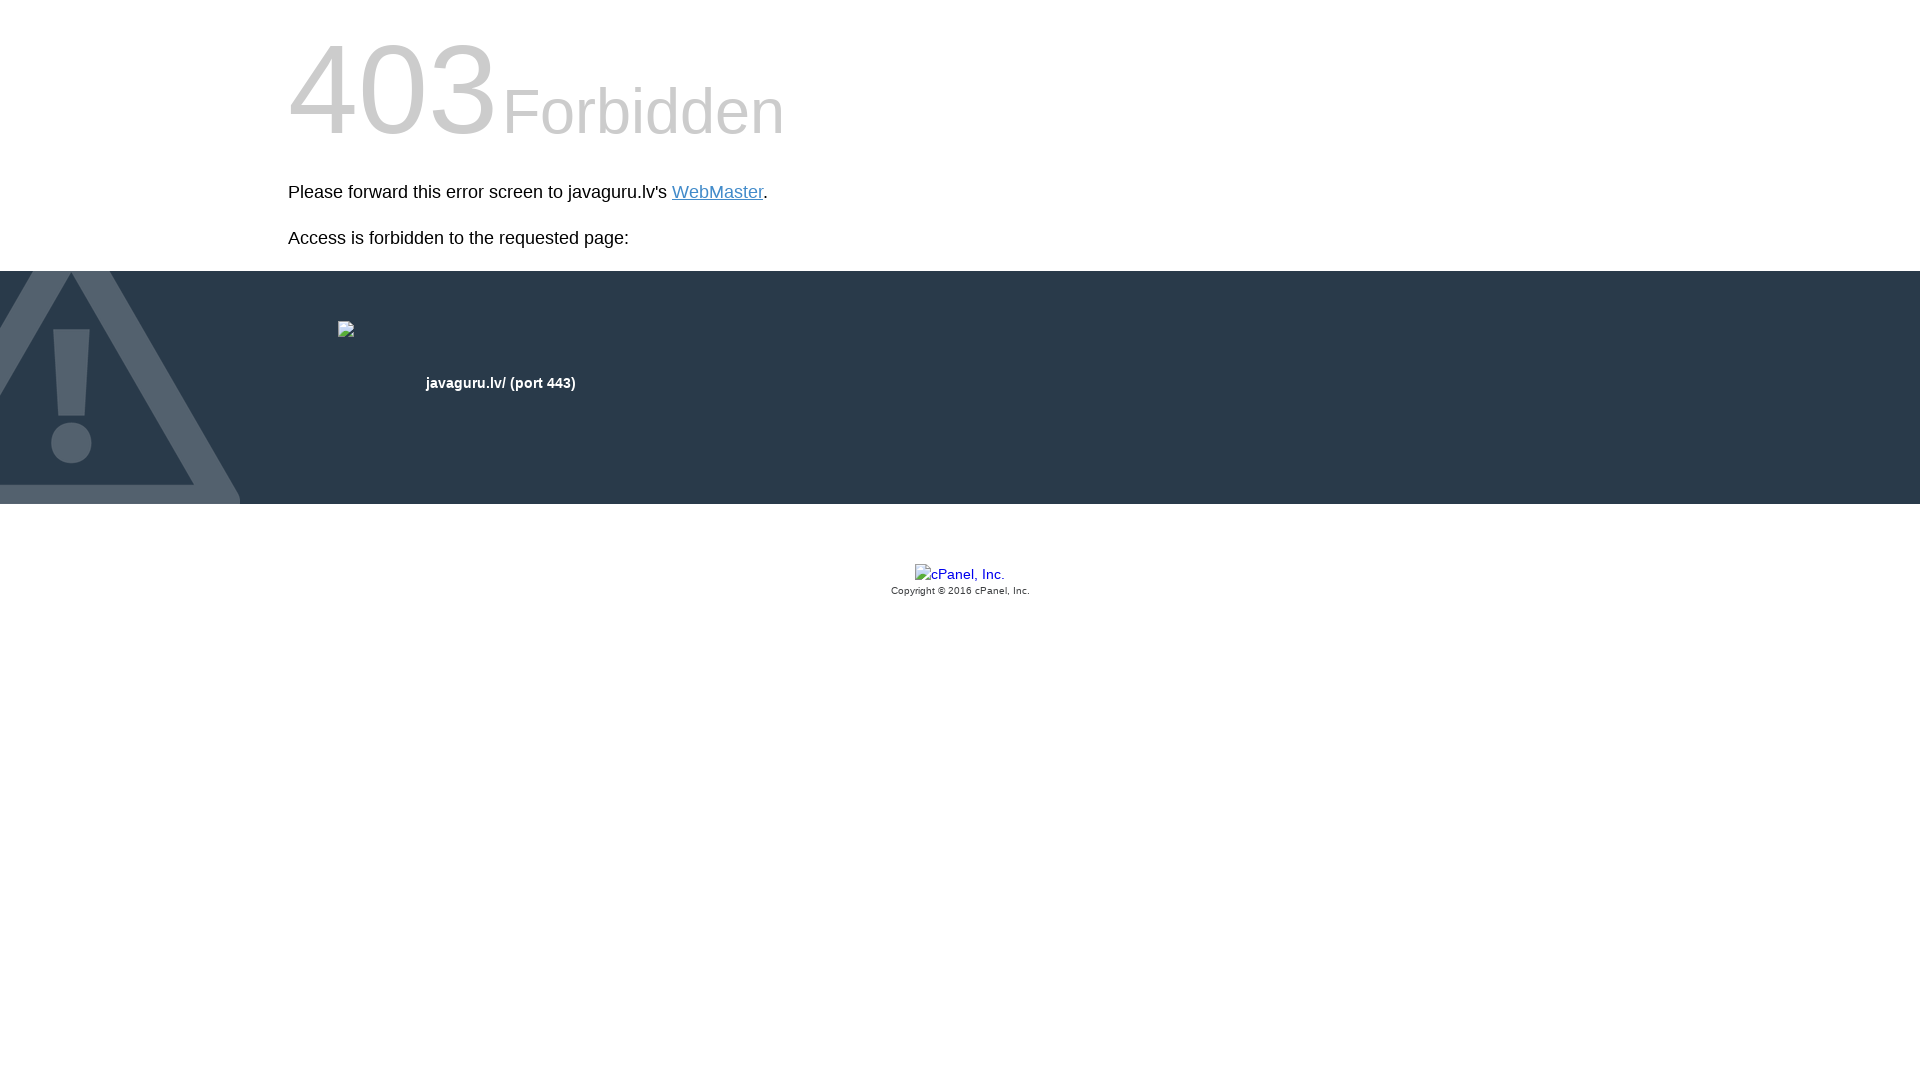

javaguru.lv website loaded successfully
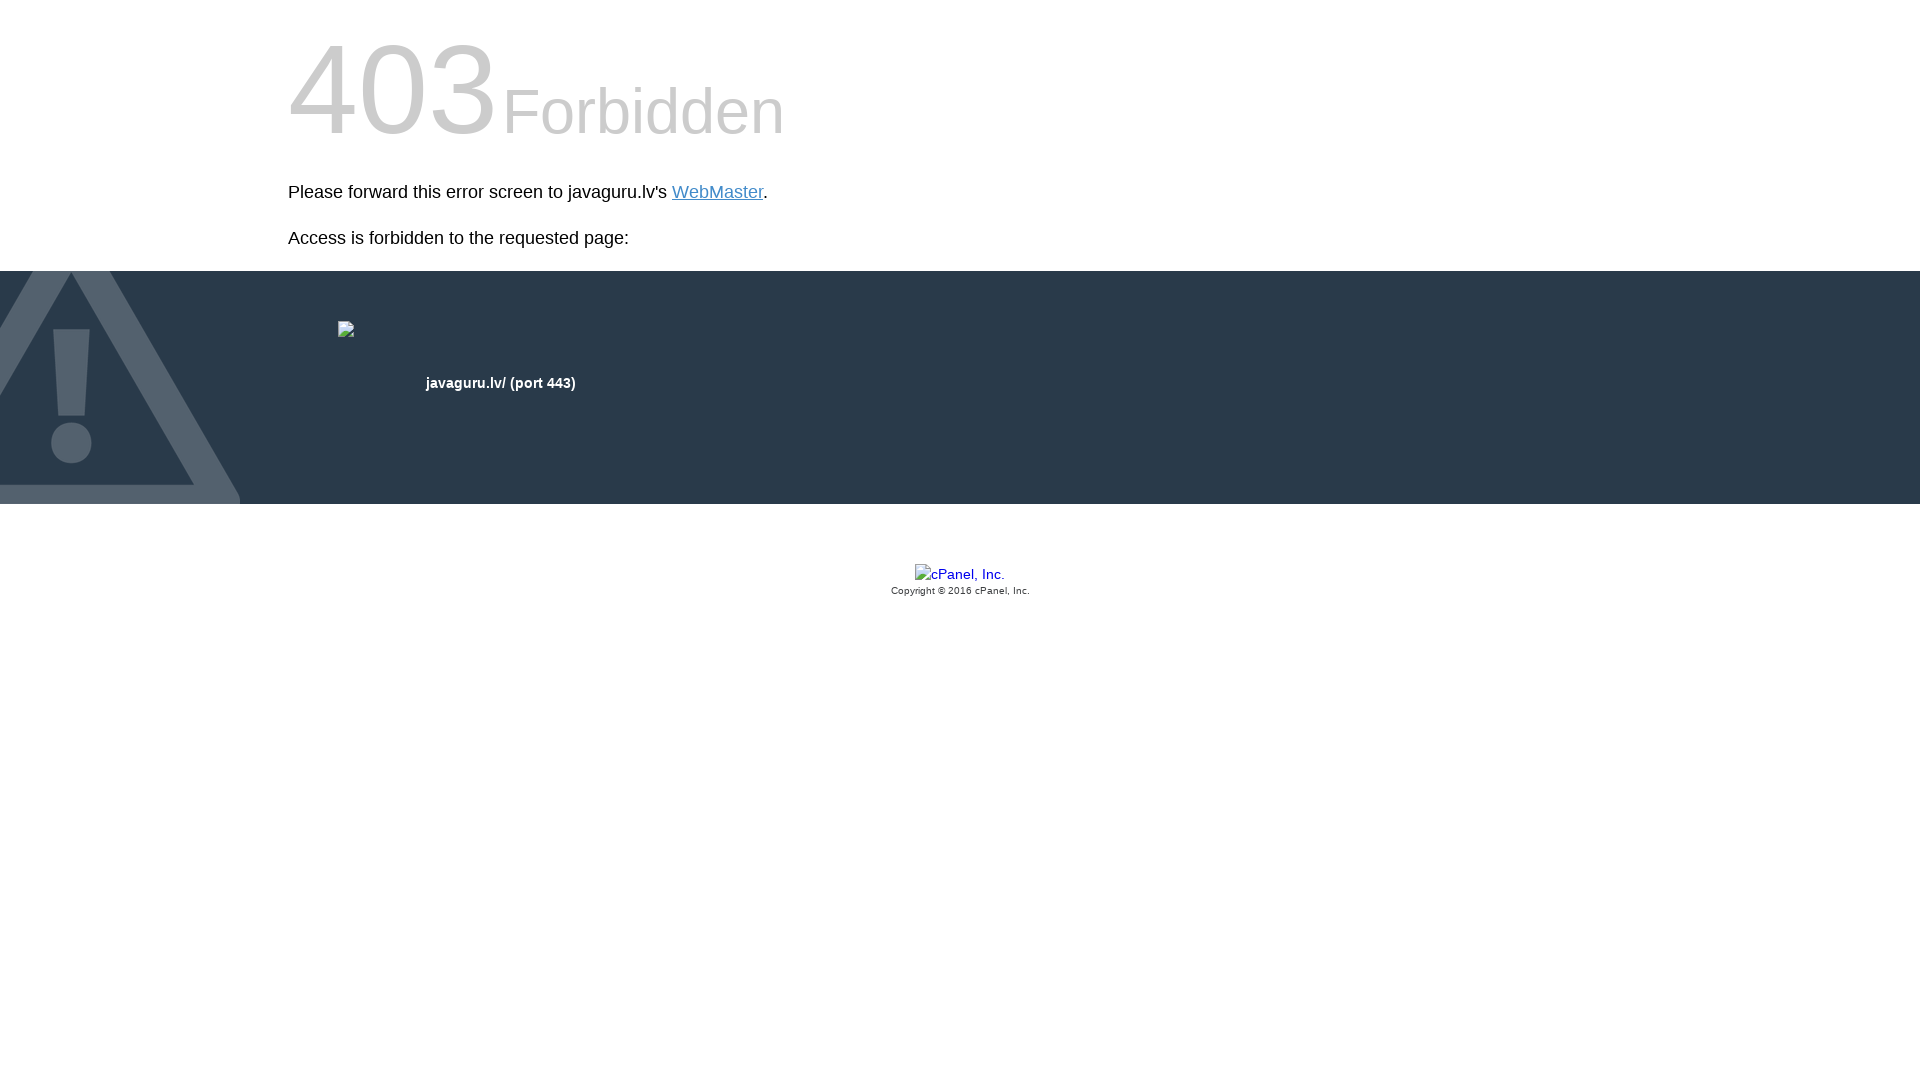

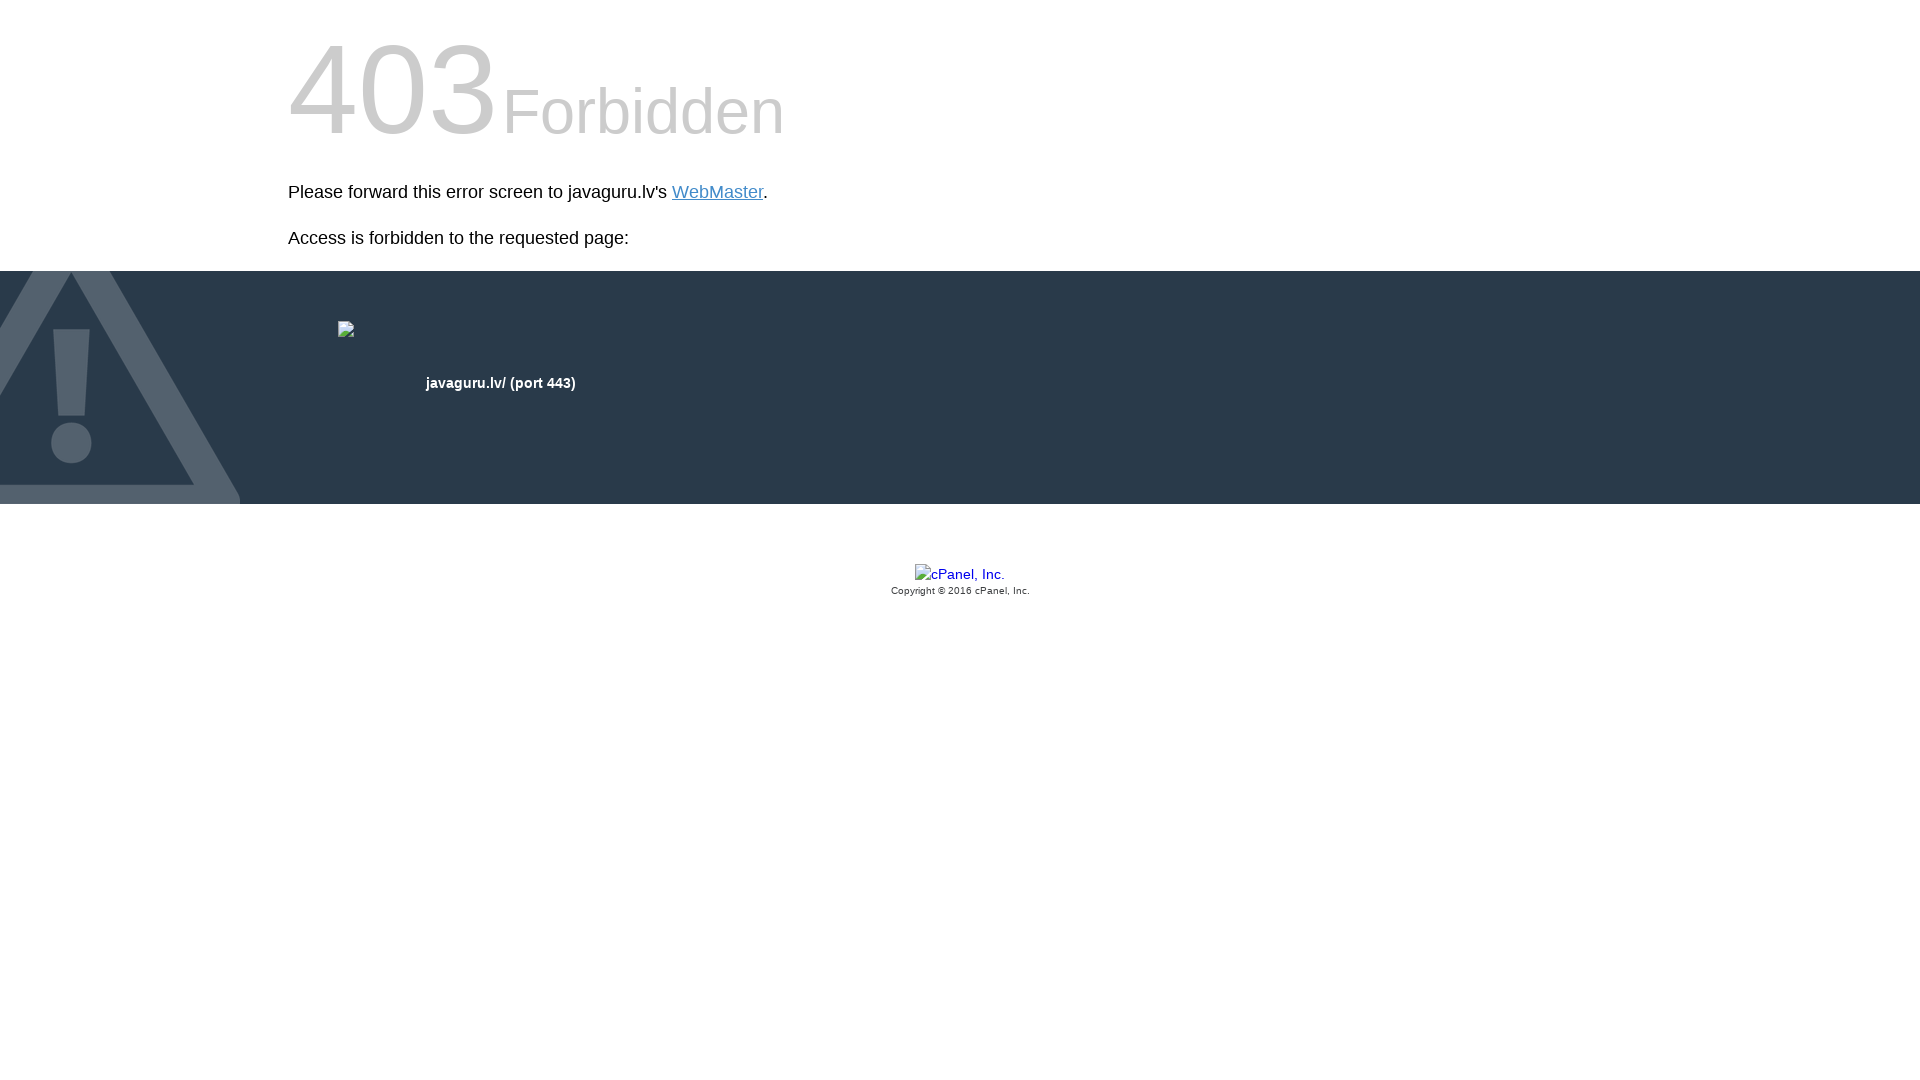